Tests file download functionality by navigating to a download page and clicking on a file link to initiate the download

Starting URL: http://the-internet.herokuapp.com/download

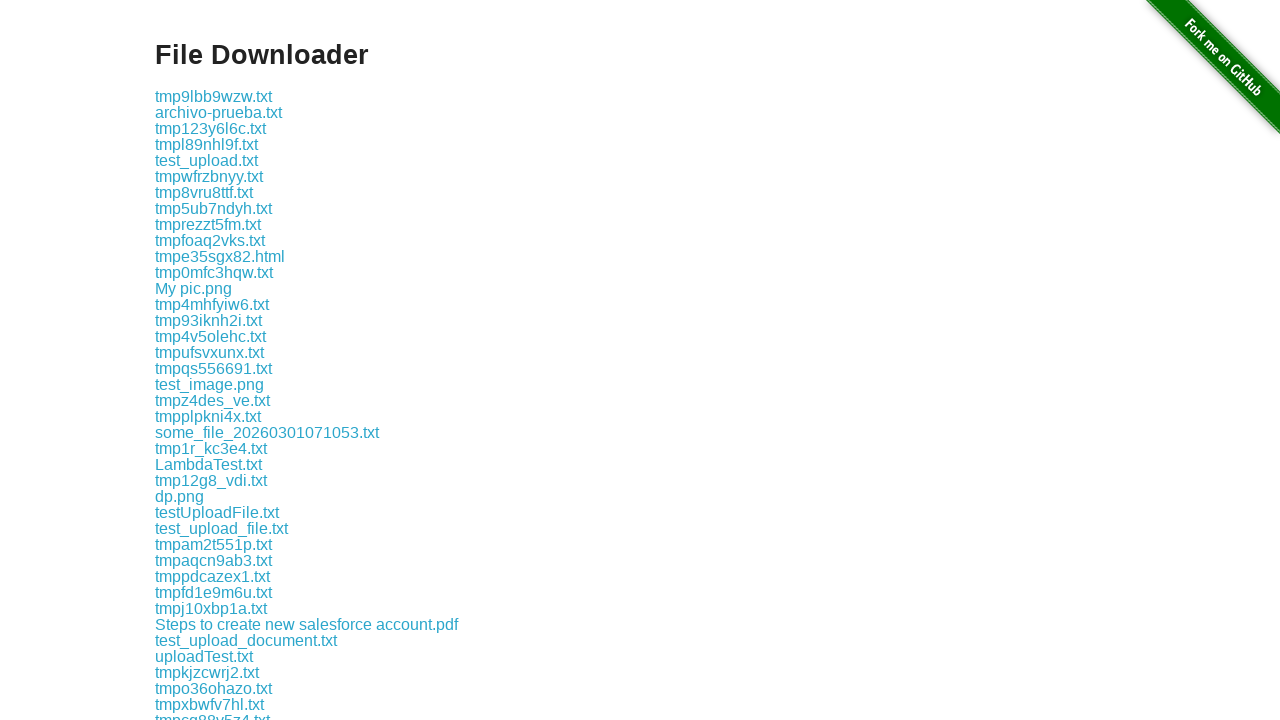

Navigated to the download page
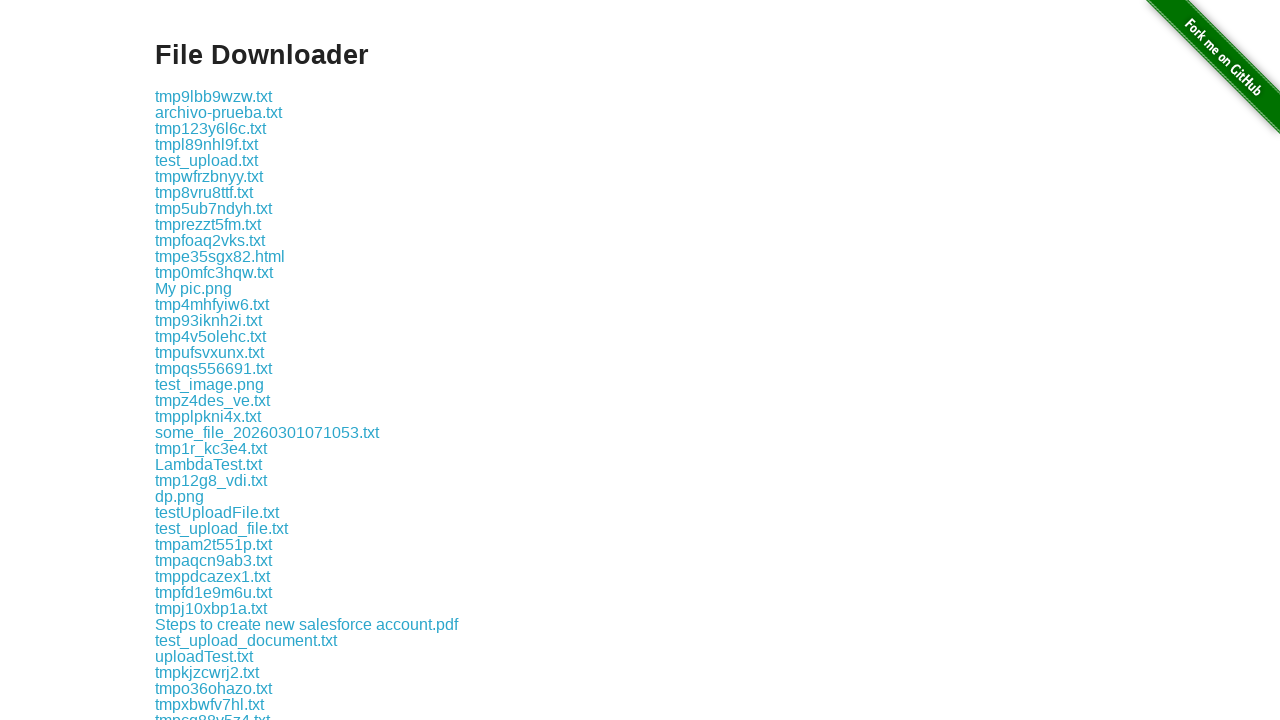

Clicked on file link to initiate download at (198, 360) on a:has-text('some-file.txt')
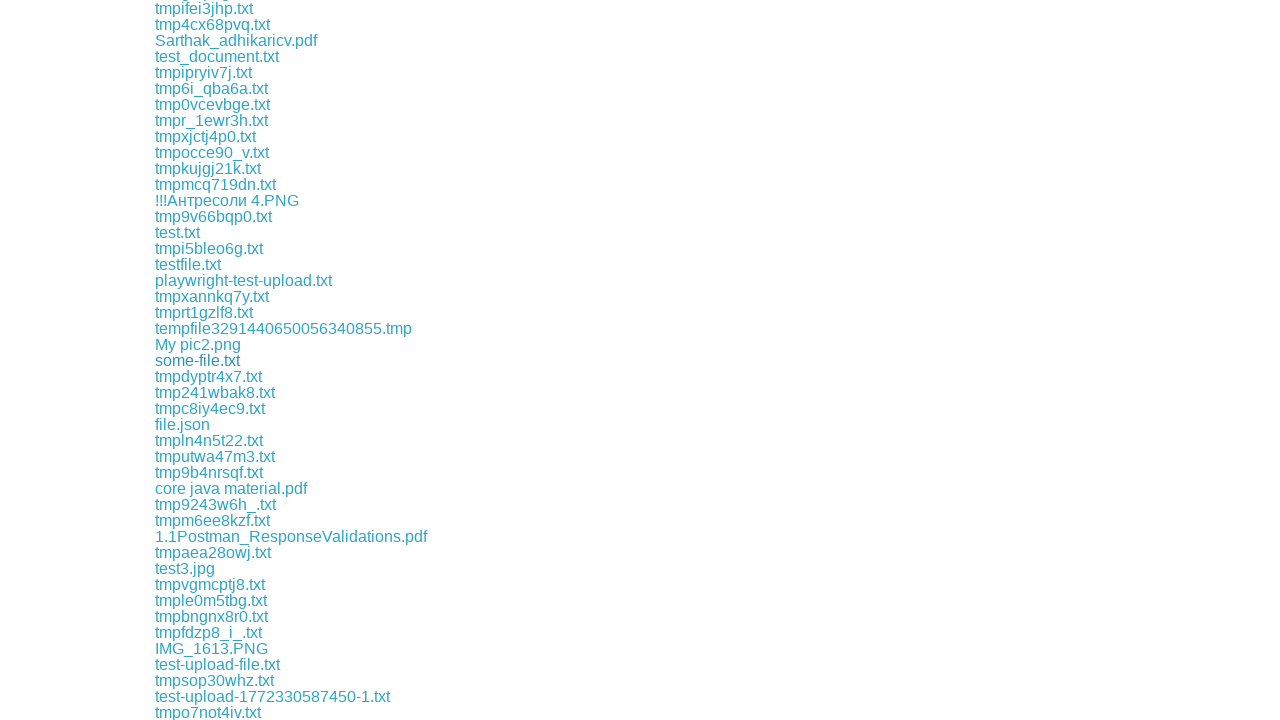

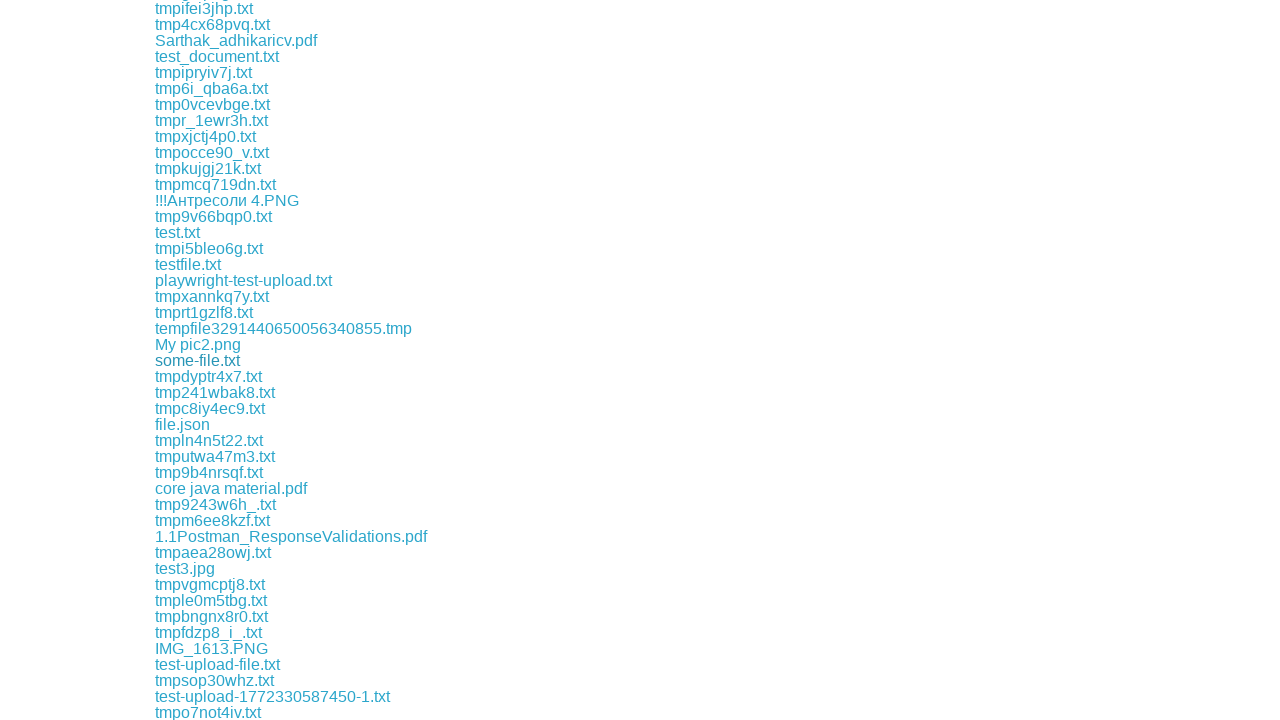